Tests checkbox interactions by clicking to toggle their checked state

Starting URL: https://the-internet.herokuapp.com/checkboxes

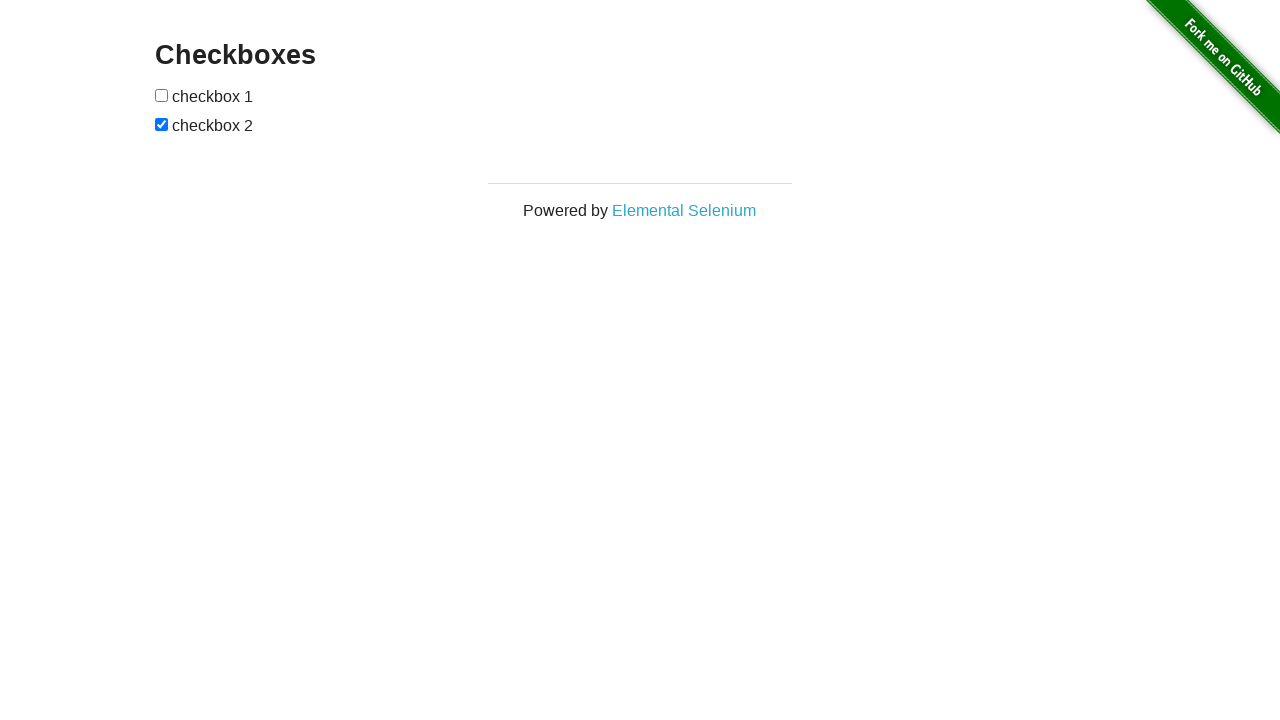

Located all checkboxes on the page
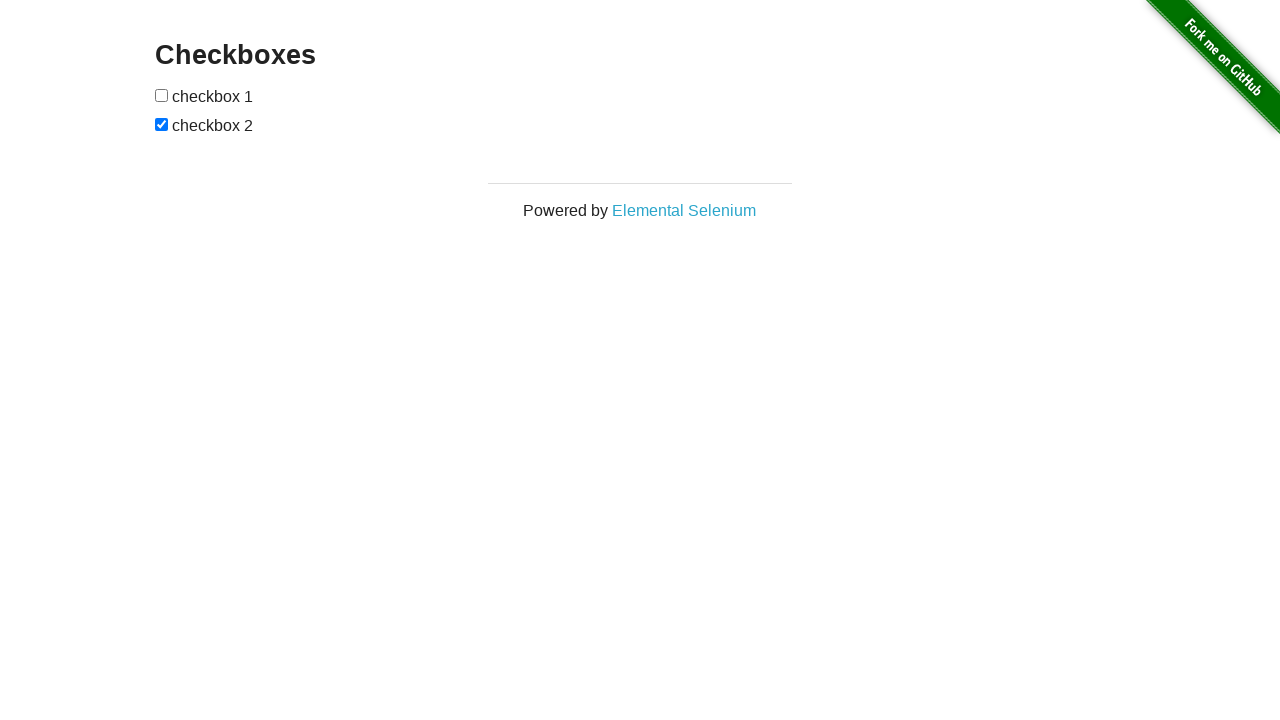

Clicked second checkbox to toggle its state at (162, 124) on input[type='checkbox'] >> nth=1
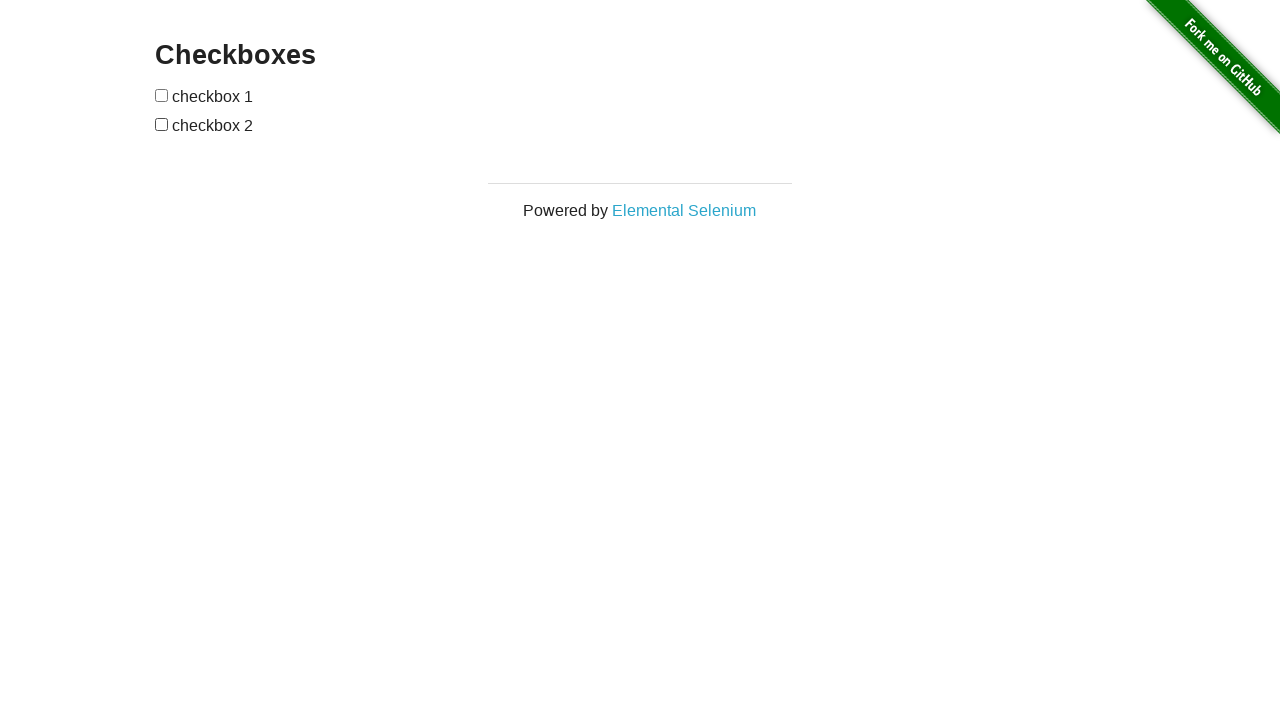

Clicked first checkbox to toggle its state at (162, 95) on input[type='checkbox'] >> nth=0
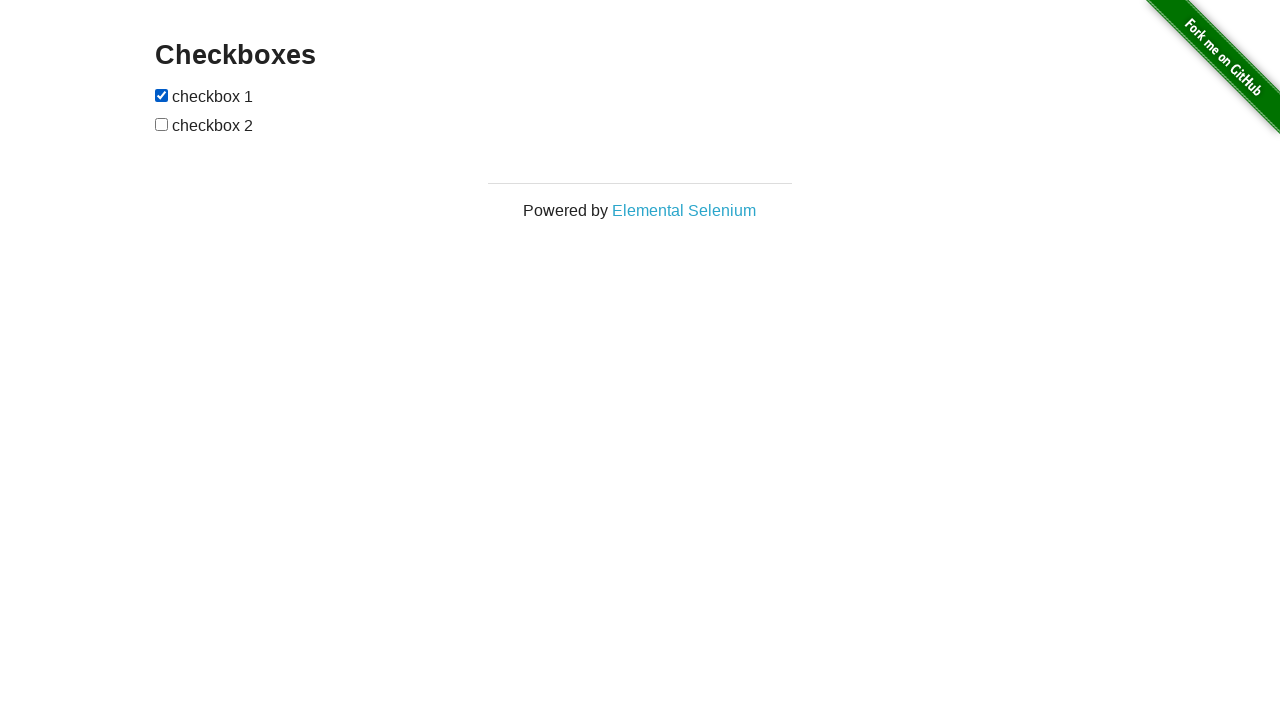

Verified first checkbox is checked
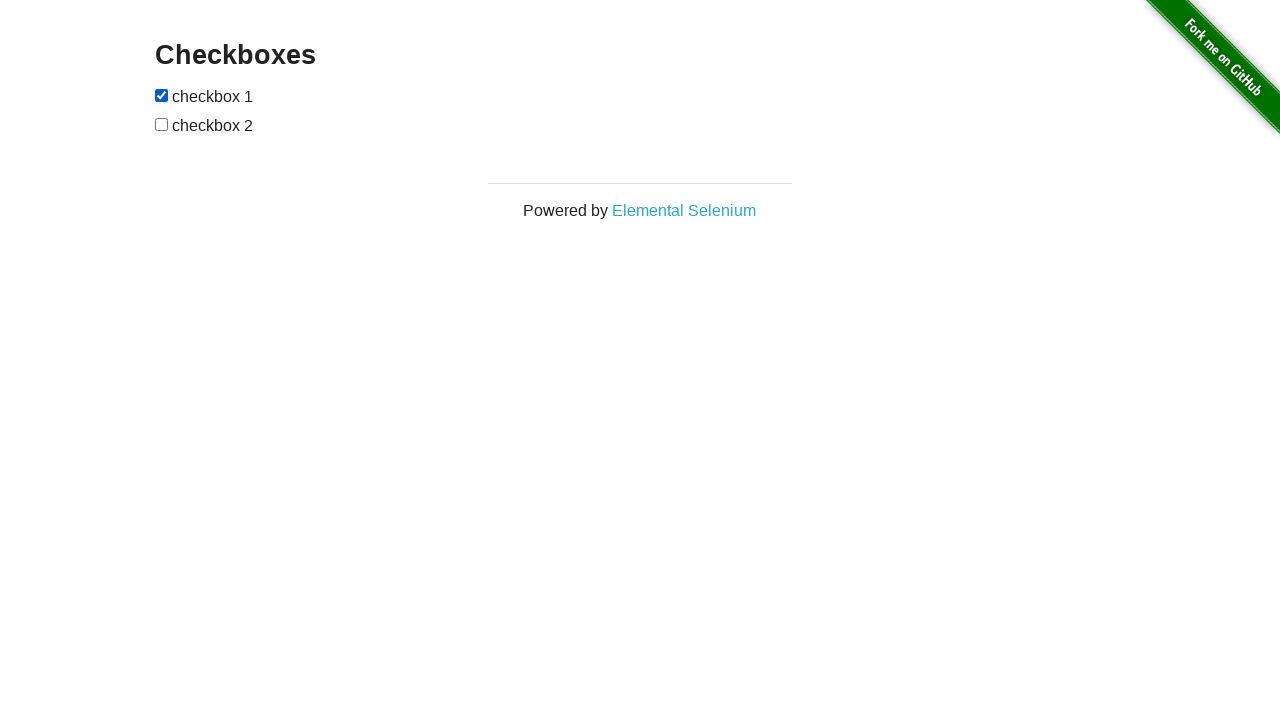

Verified second checkbox is unchecked
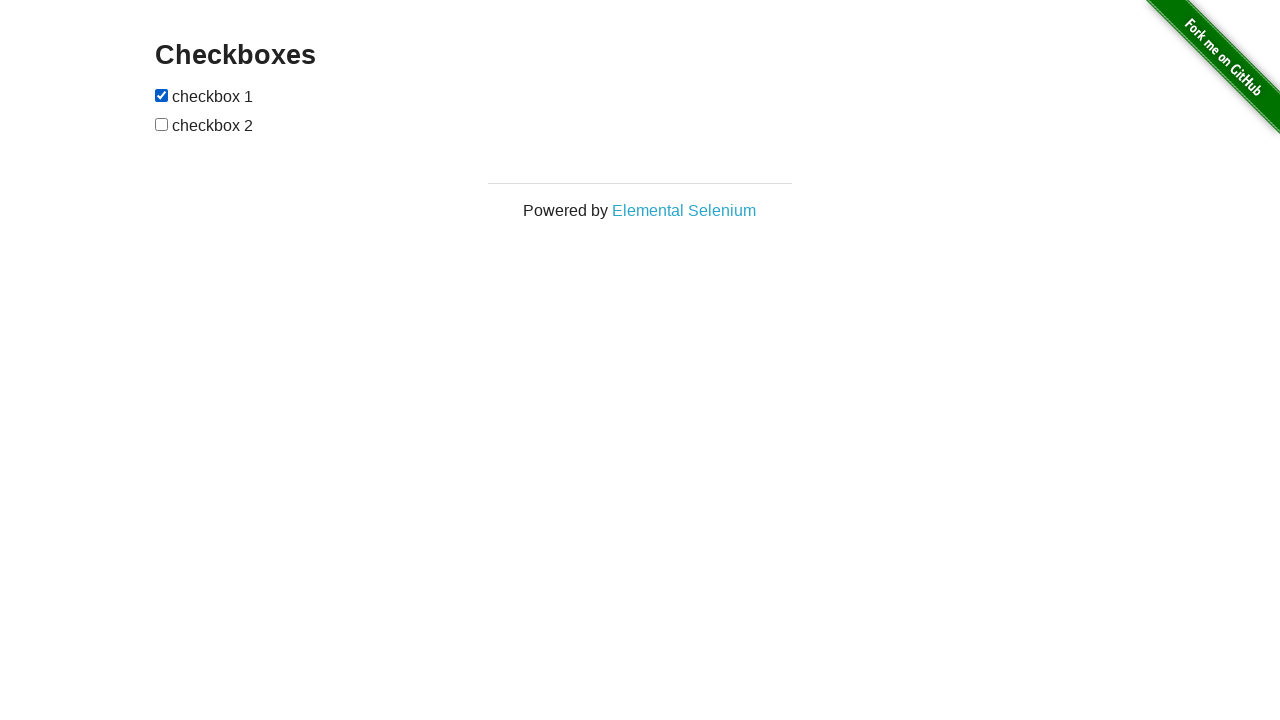

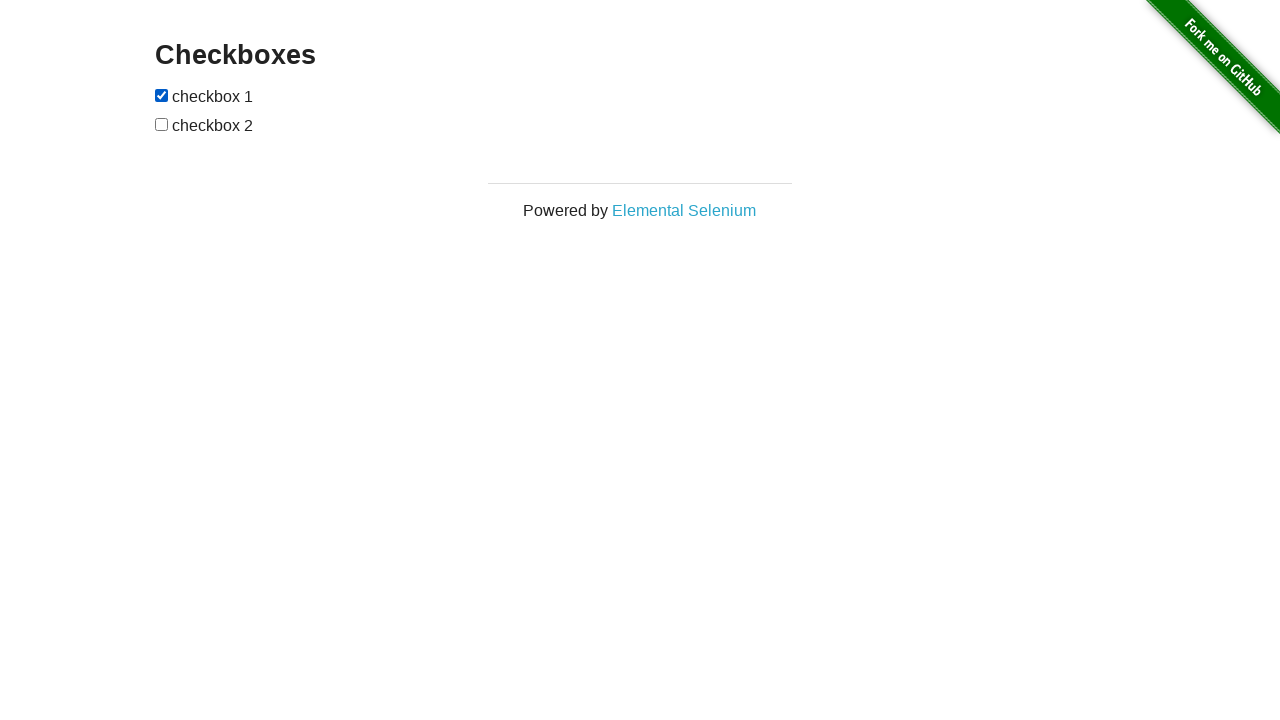